Tests clearing the completed state of all items by toggling the mark all checkbox

Starting URL: https://demo.playwright.dev/todomvc

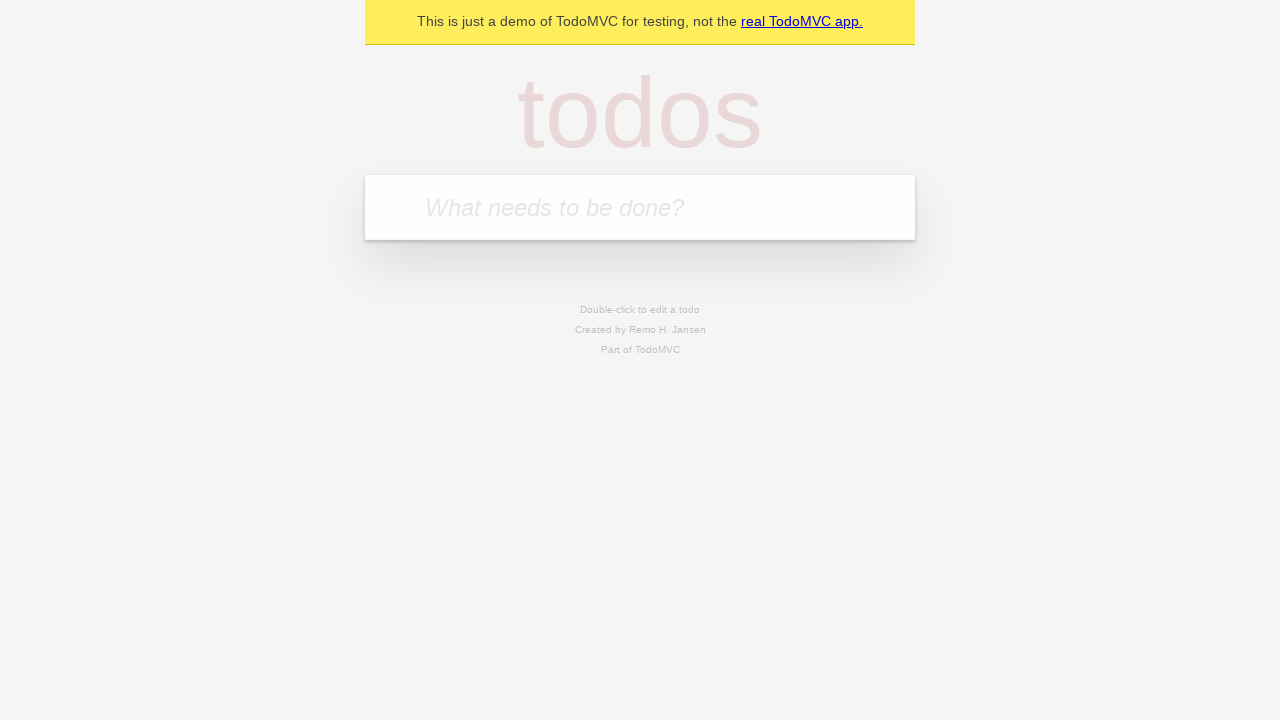

Filled todo input with 'buy some cheese' on internal:attr=[placeholder="What needs to be done?"i]
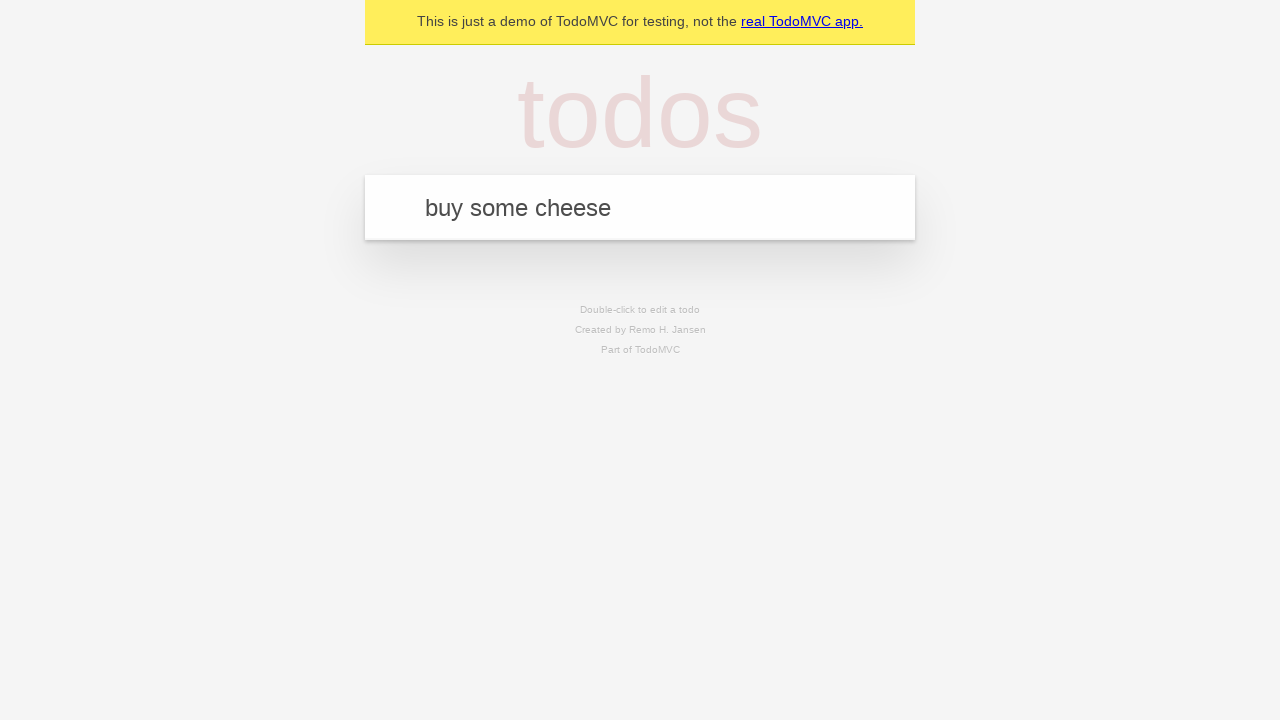

Pressed Enter to create todo 'buy some cheese' on internal:attr=[placeholder="What needs to be done?"i]
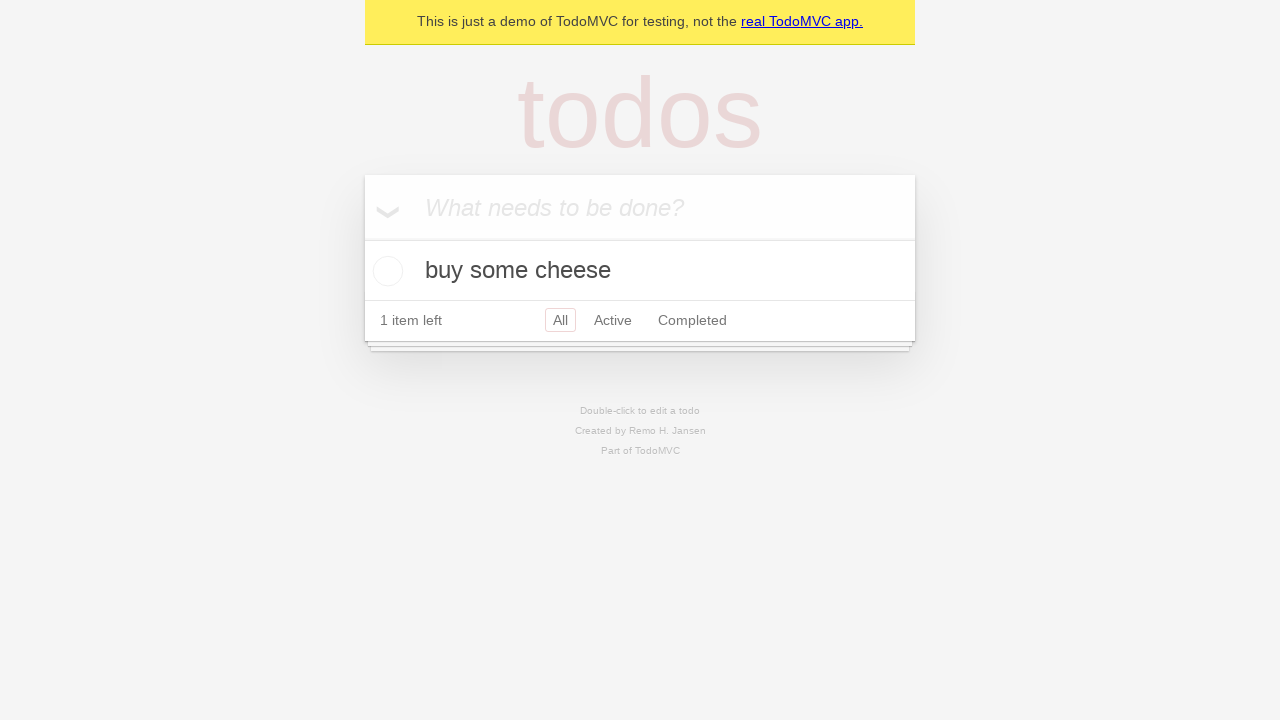

Filled todo input with 'feed the cat' on internal:attr=[placeholder="What needs to be done?"i]
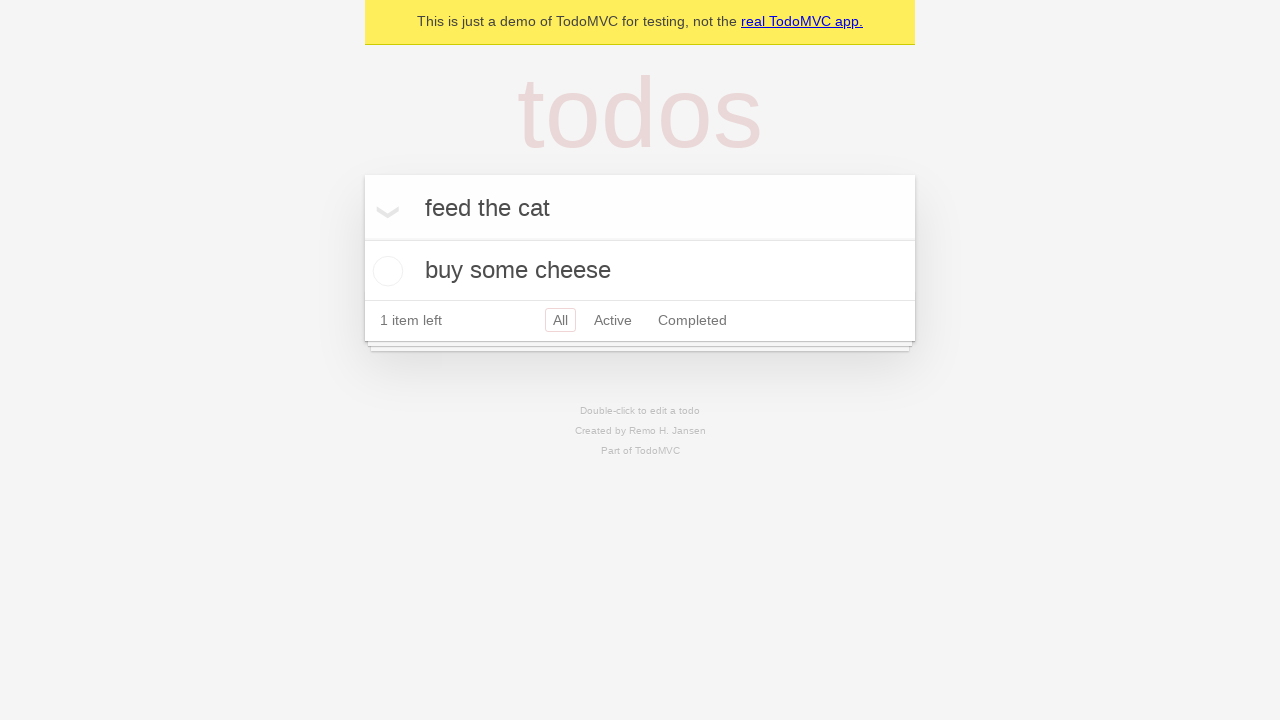

Pressed Enter to create todo 'feed the cat' on internal:attr=[placeholder="What needs to be done?"i]
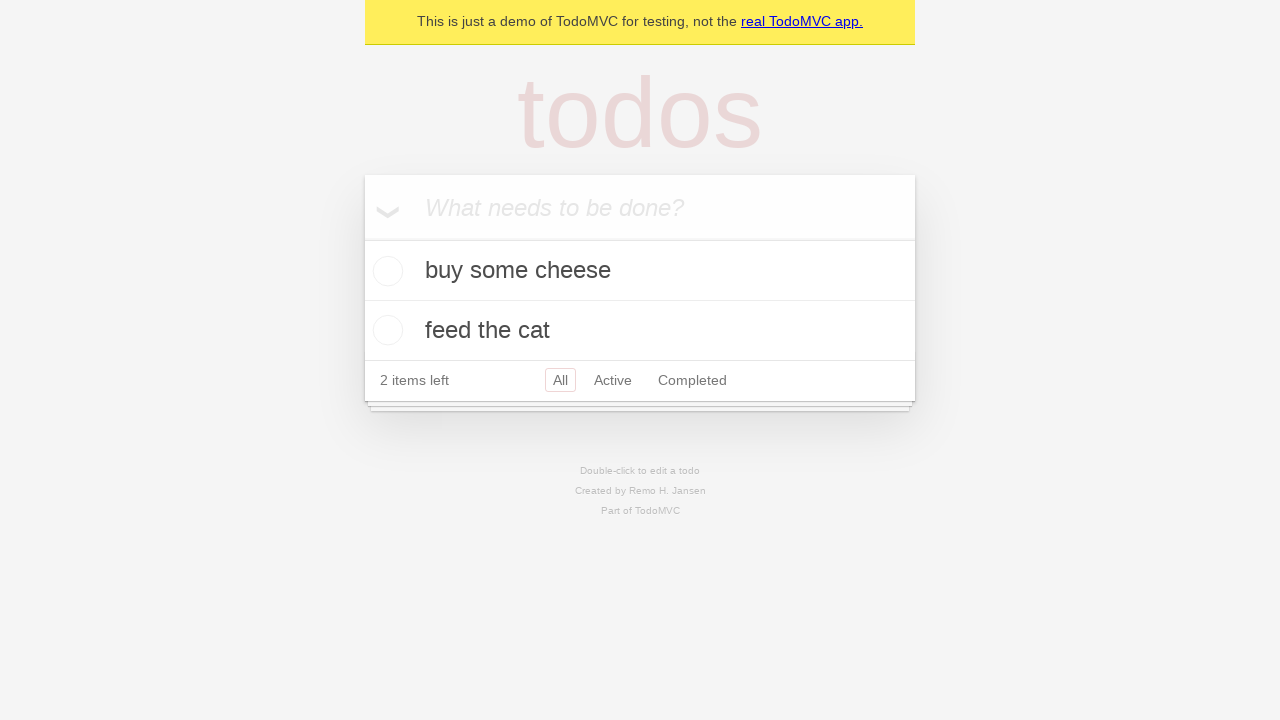

Filled todo input with 'book a doctors appointment' on internal:attr=[placeholder="What needs to be done?"i]
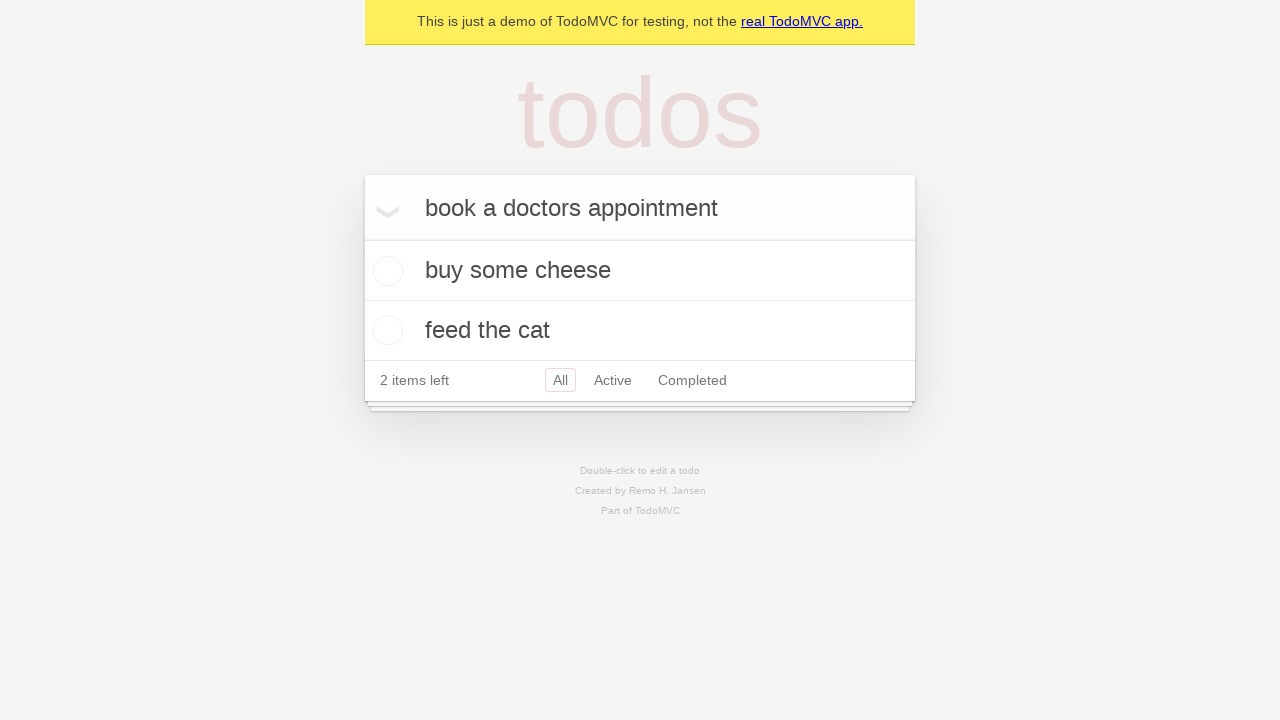

Pressed Enter to create todo 'book a doctors appointment' on internal:attr=[placeholder="What needs to be done?"i]
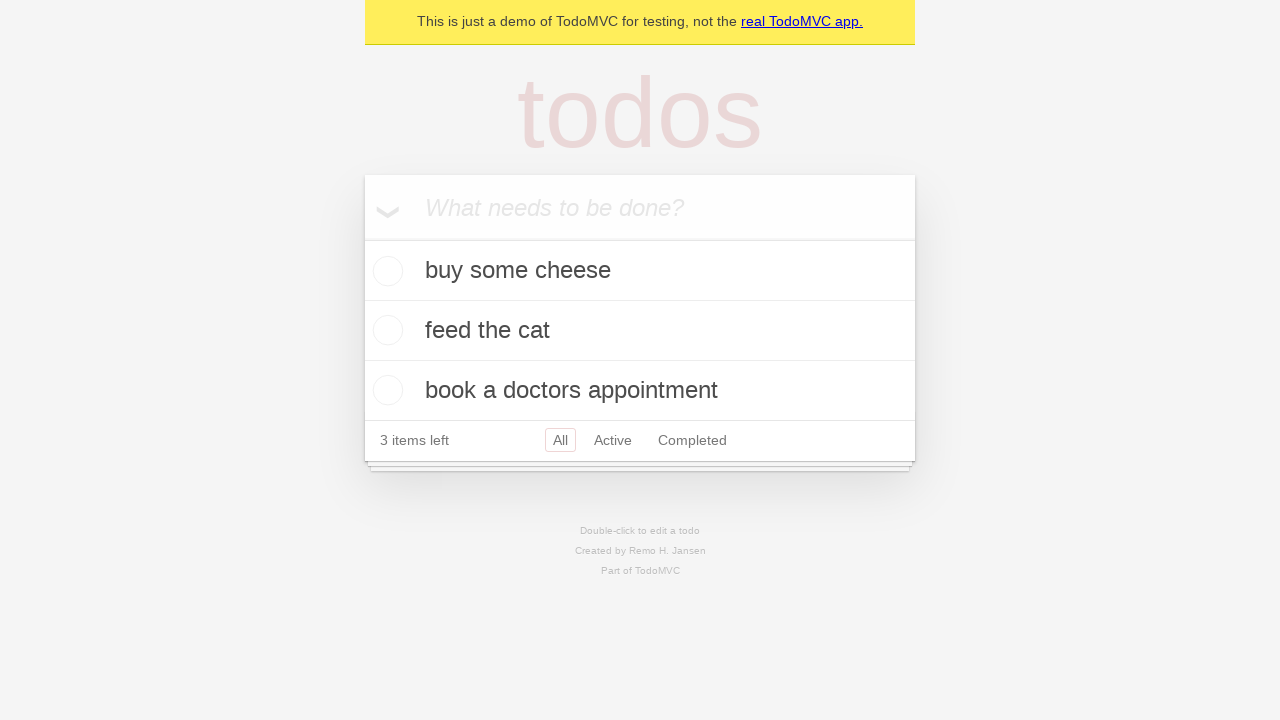

Waited for all 3 todo items to be created
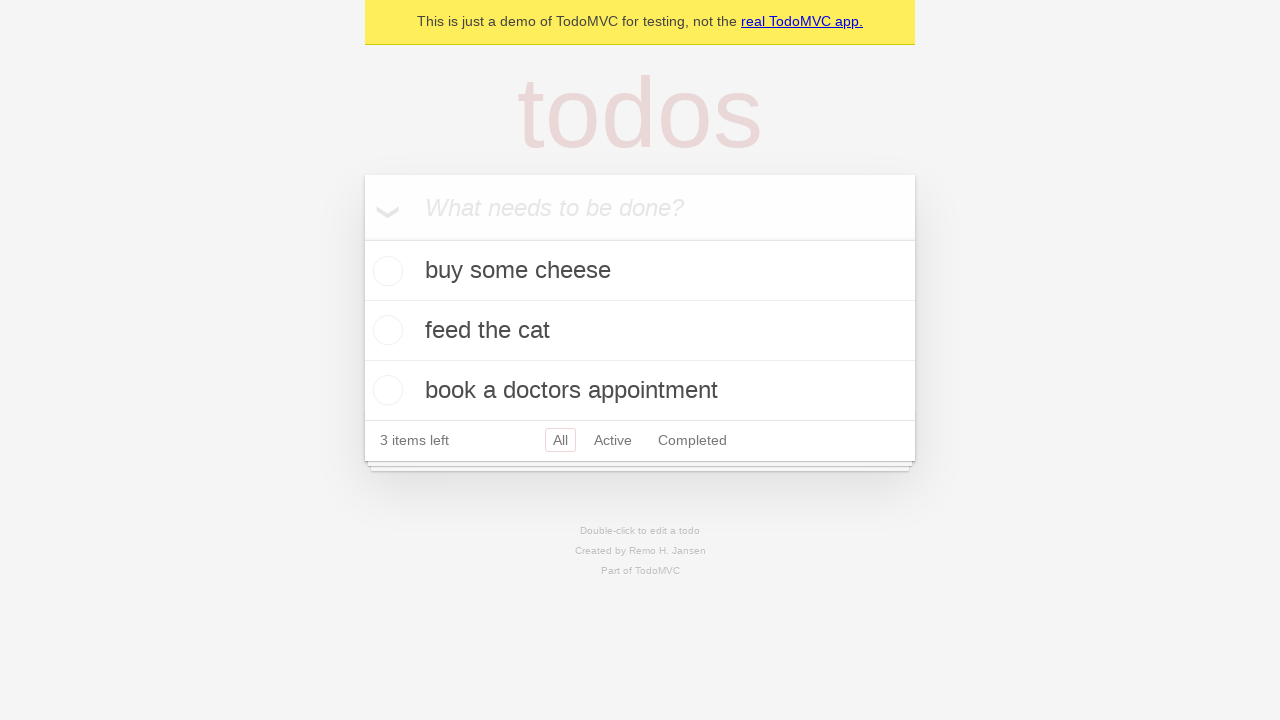

Checked the 'Mark all as complete' checkbox at (362, 238) on internal:label="Mark all as complete"i
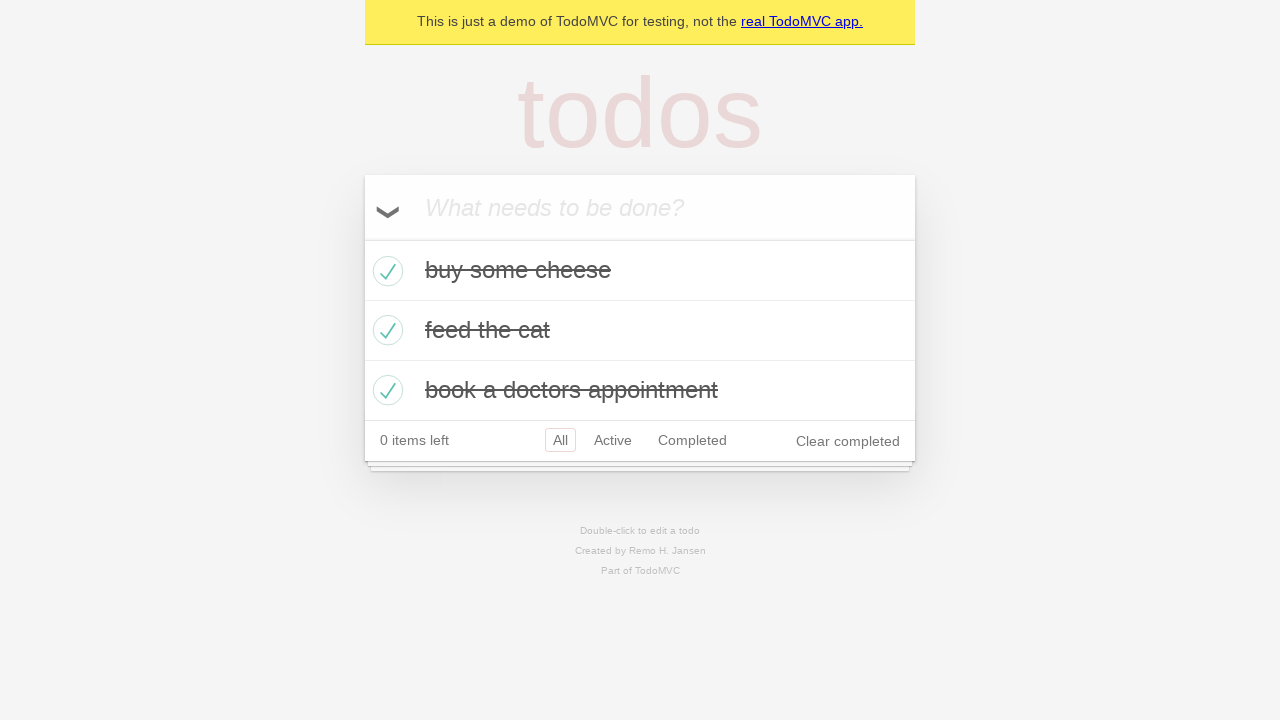

Unchecked the 'Mark all as complete' checkbox to clear completed state at (362, 238) on internal:label="Mark all as complete"i
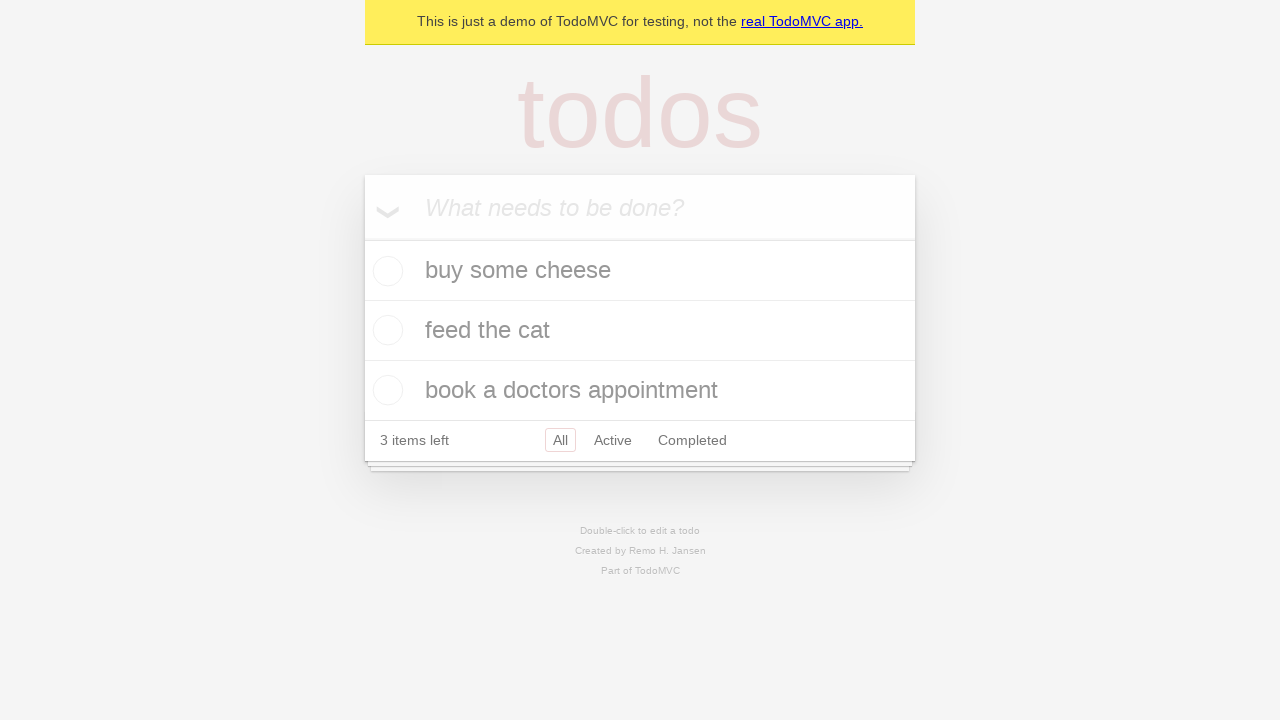

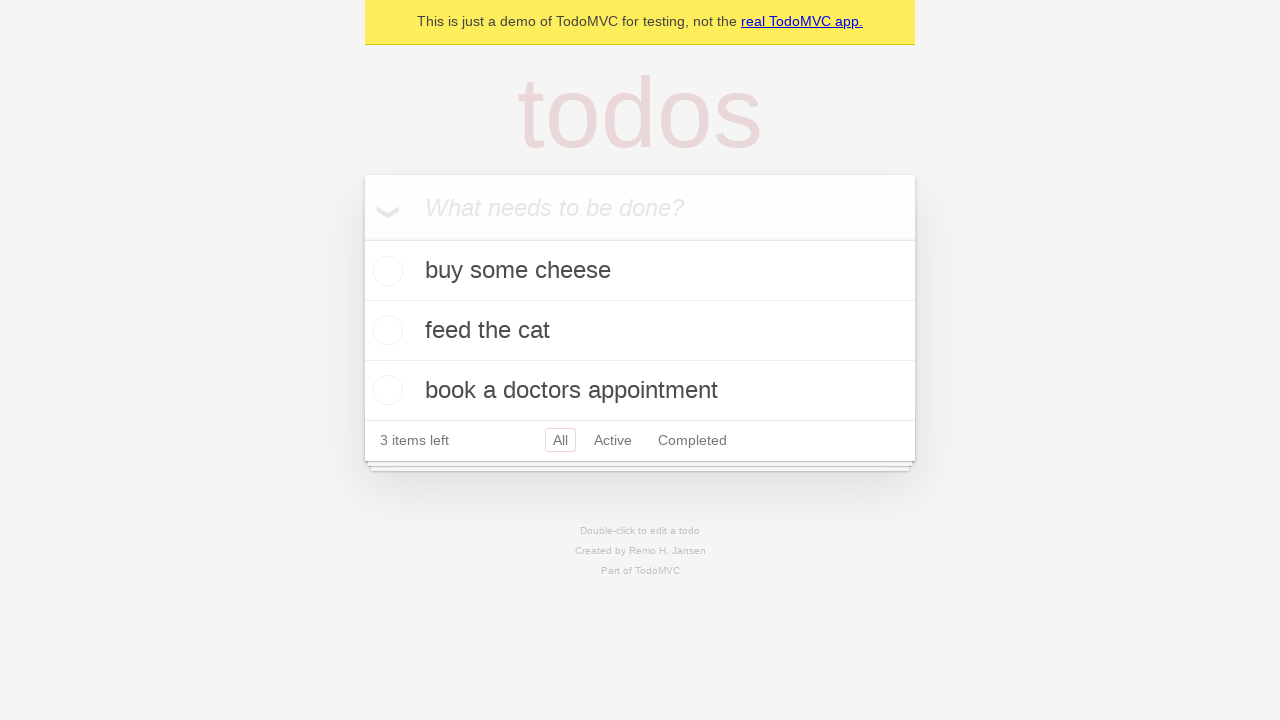